Tests scrolling functionality and validates table data sum calculation by scrolling to a table, extracting values from the fourth column, and verifying the sum matches the displayed total

Starting URL: https://rahulshettyacademy.com/AutomationPractice

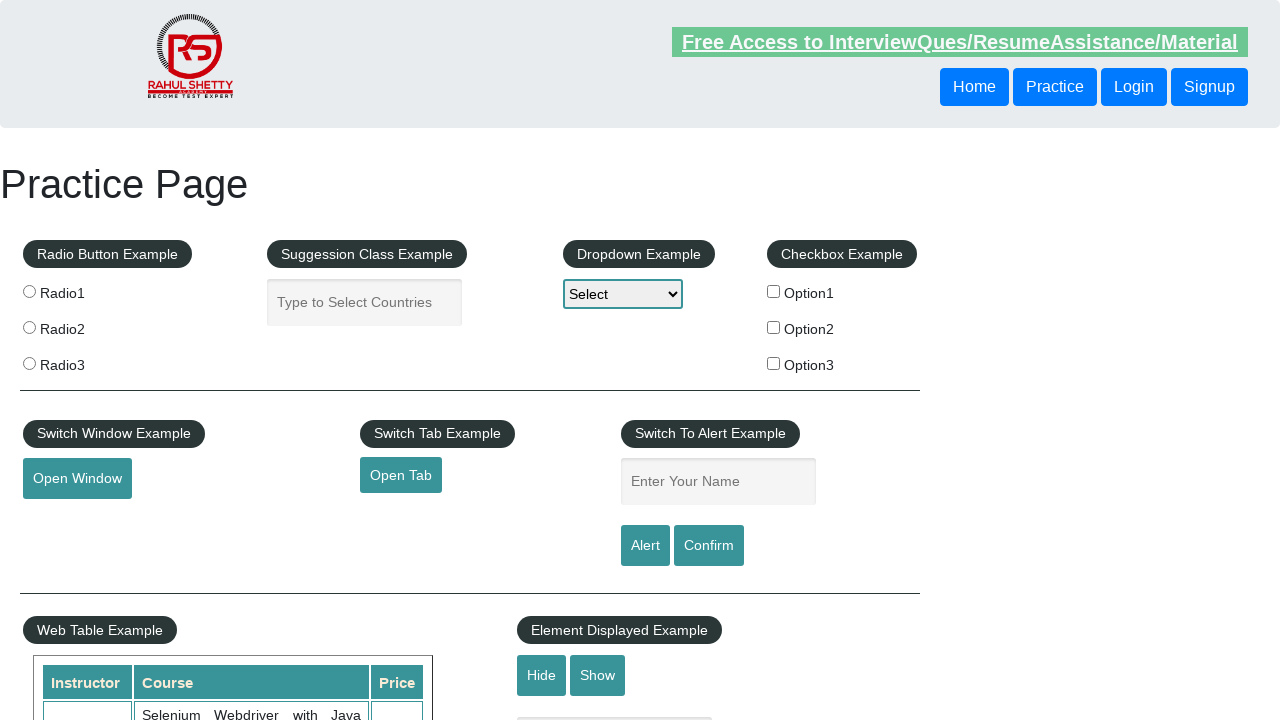

Scrolled page down by 500 pixels
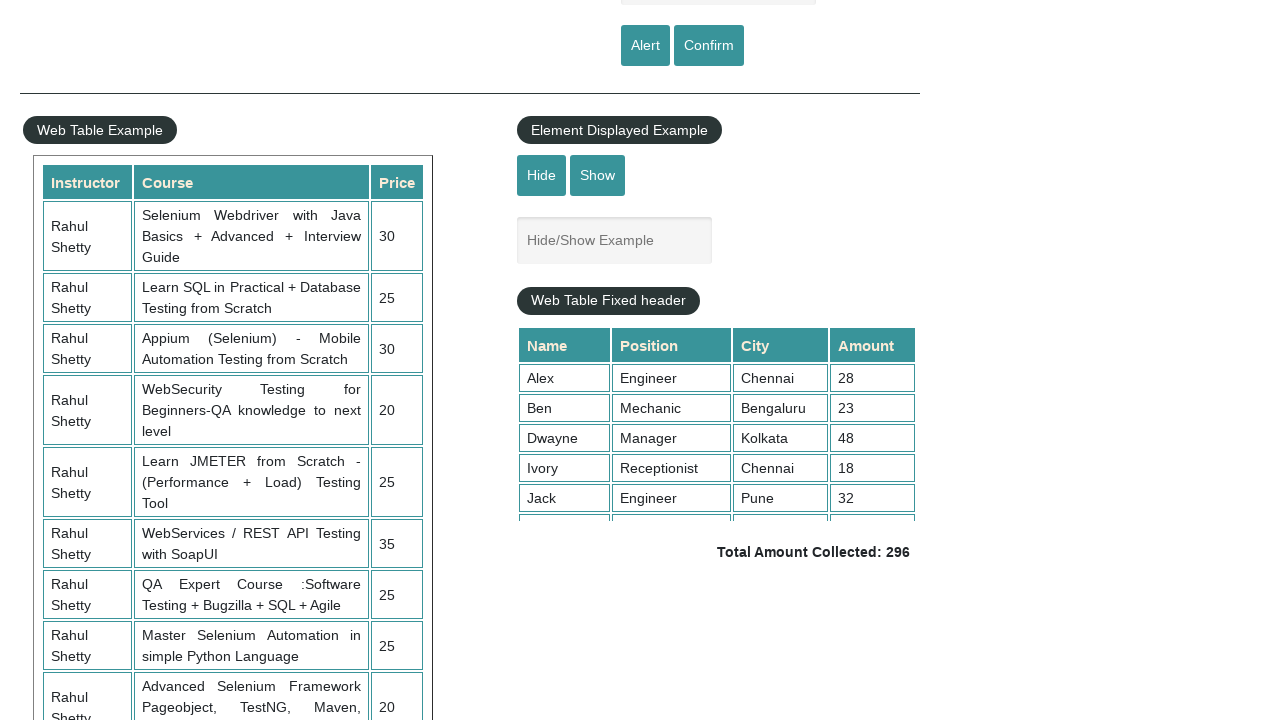

Scrolled table container to position 5000
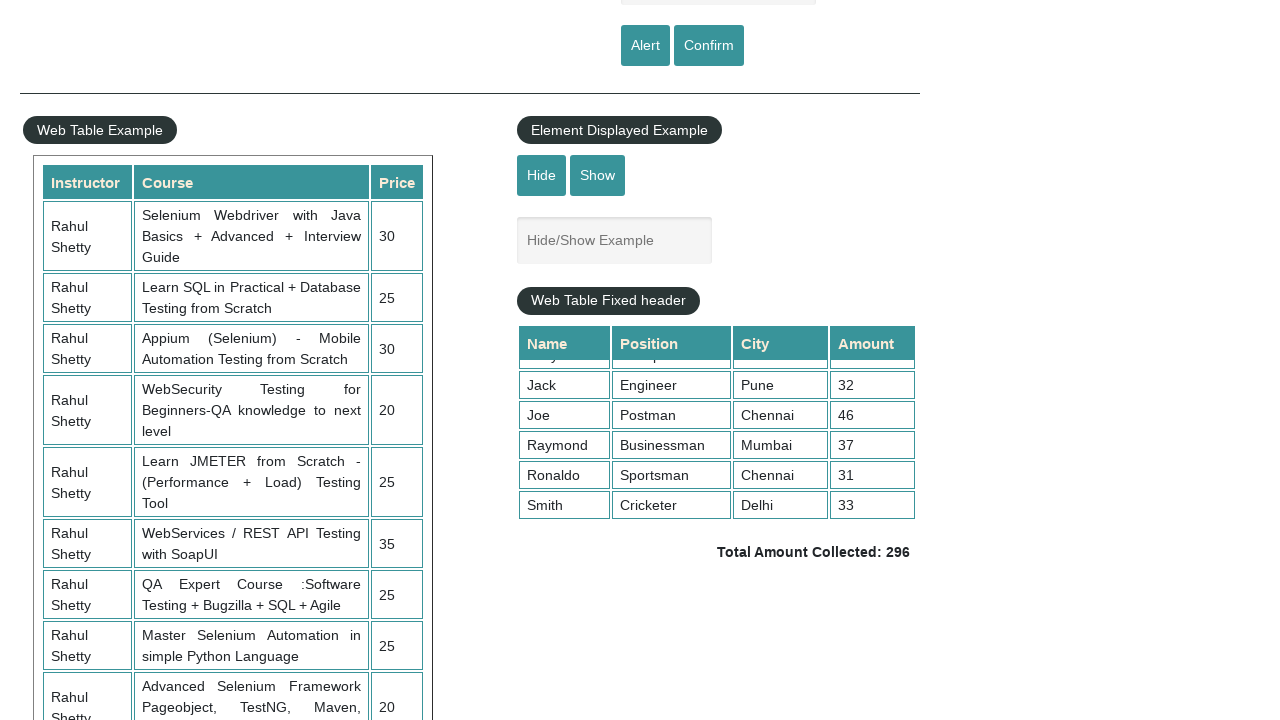

Table fourth column cells loaded
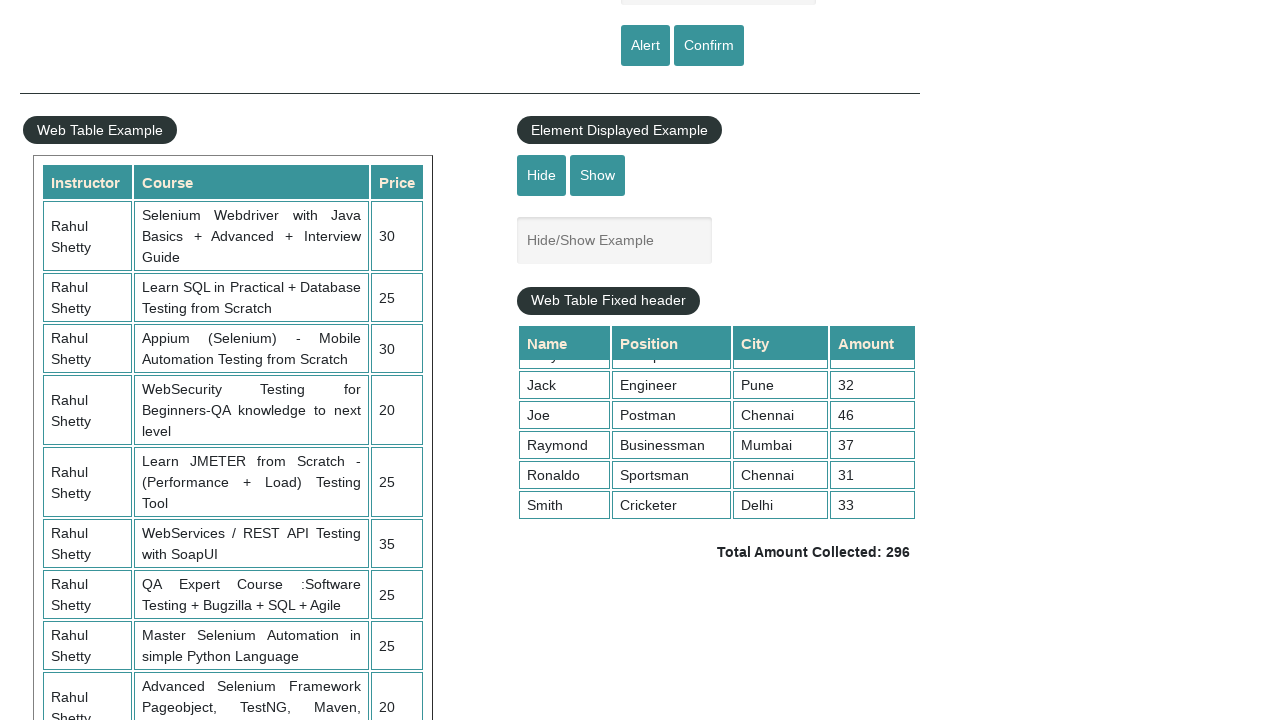

Retrieved 9 cells from table fourth column
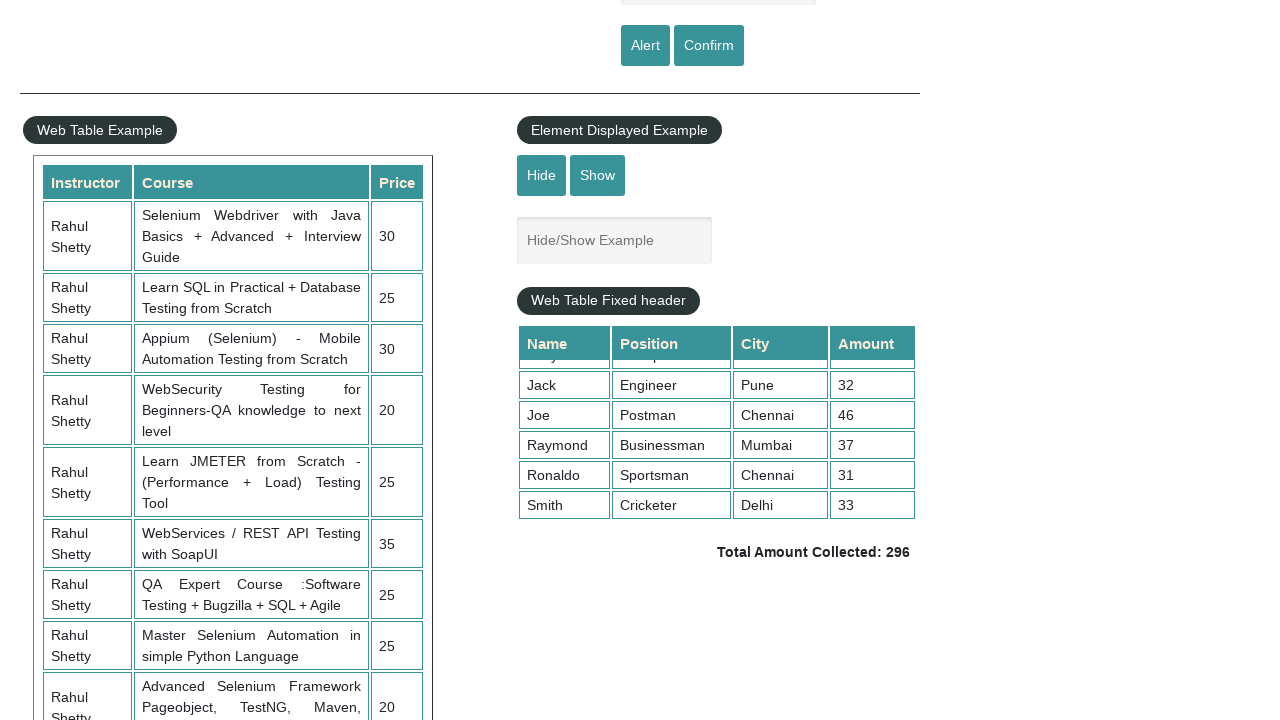

Calculated sum of fourth column values: 296
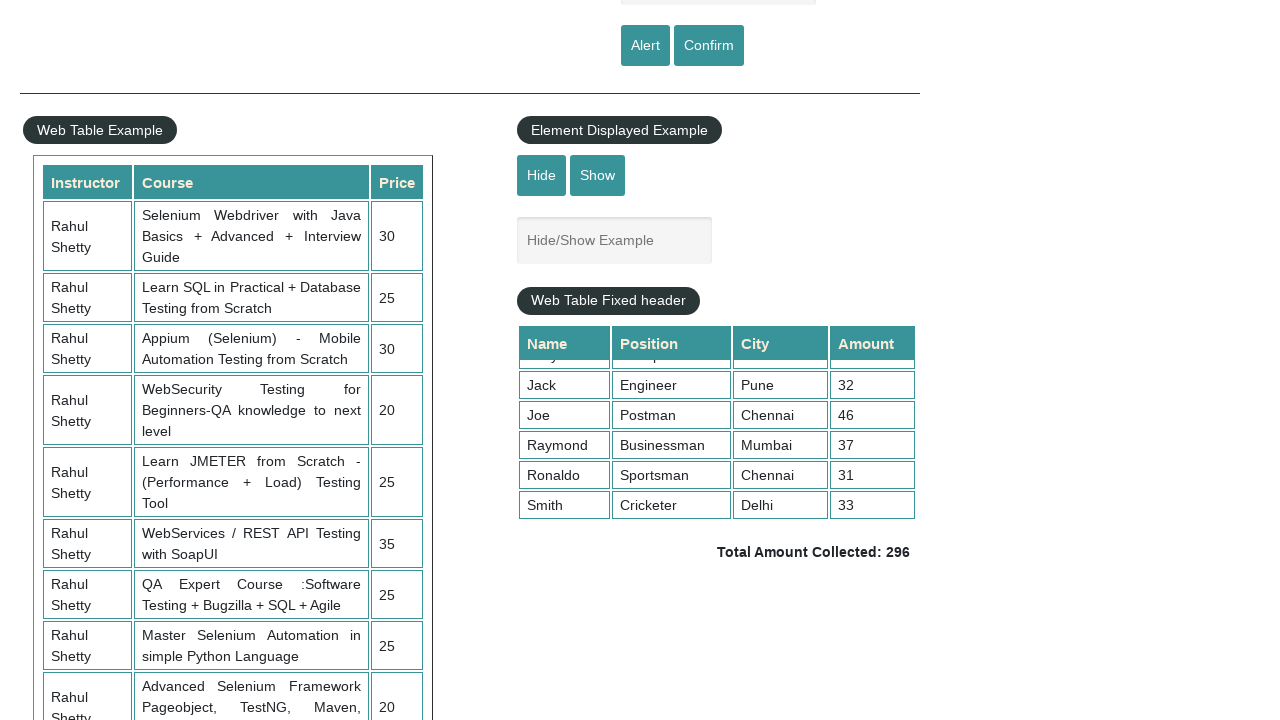

Retrieved displayed total text:  Total Amount Collected: 296 
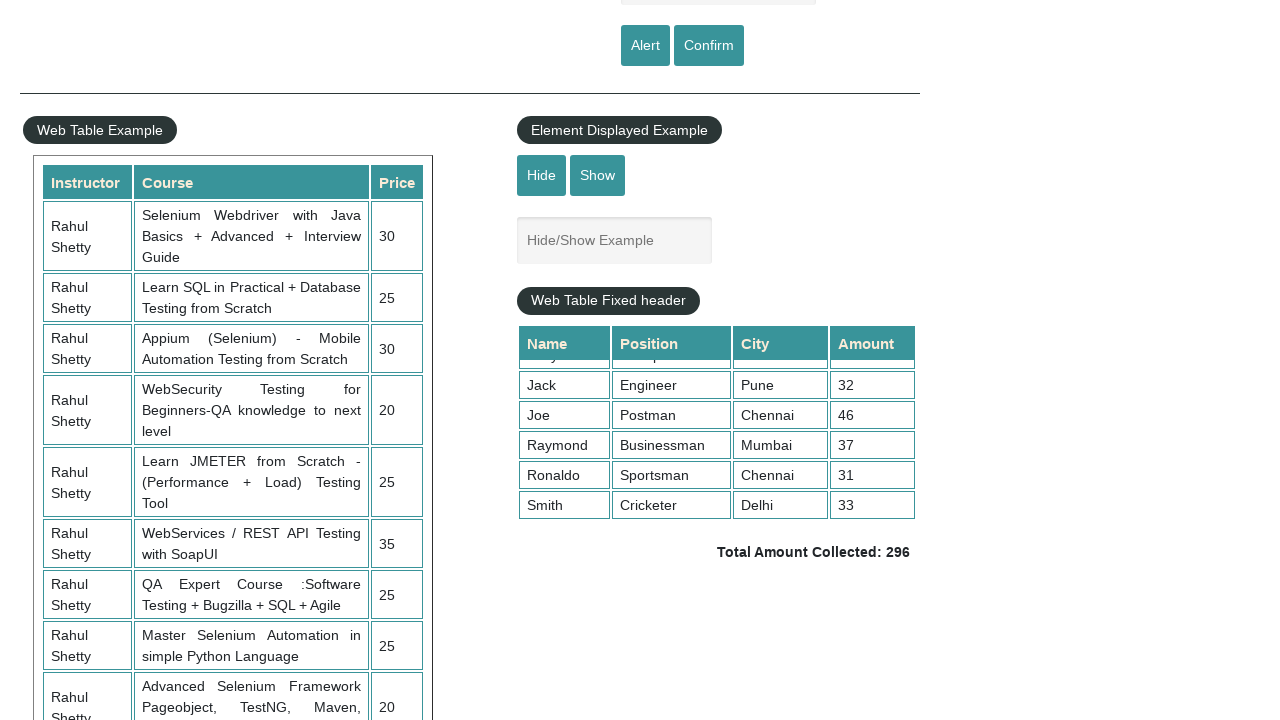

Parsed displayed total value: 296
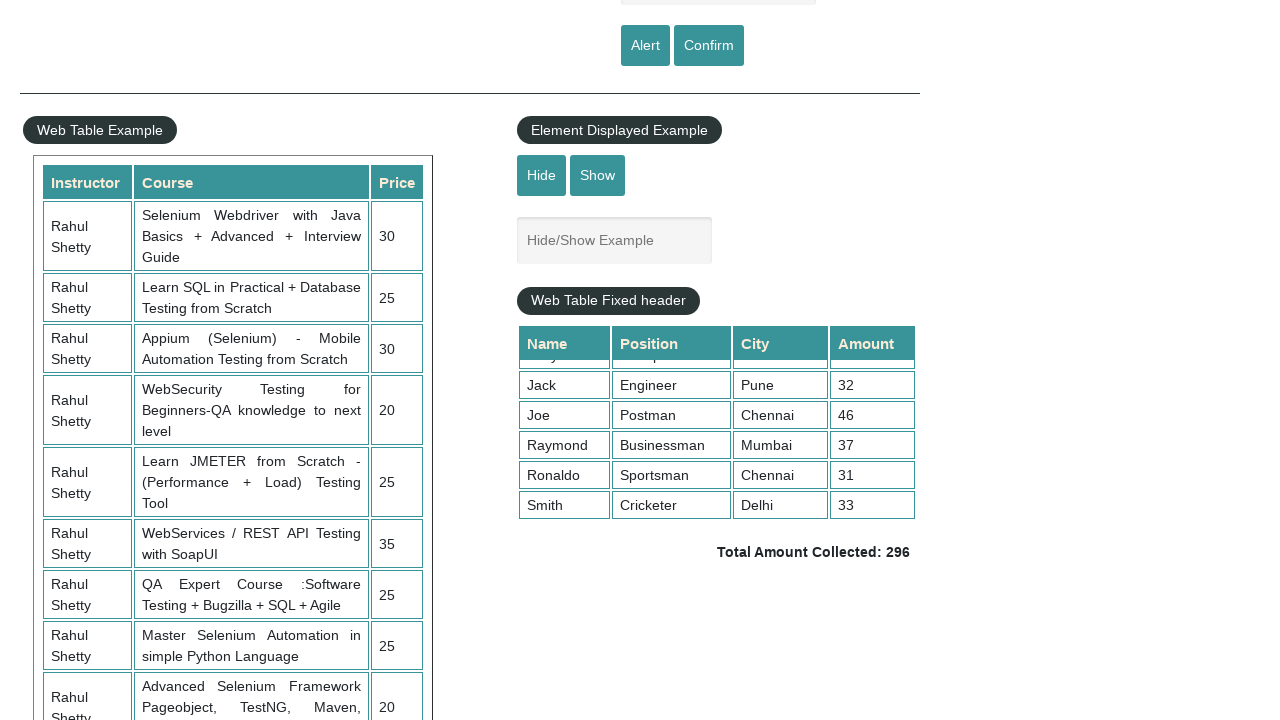

Verified sum 296 matches displayed total 296
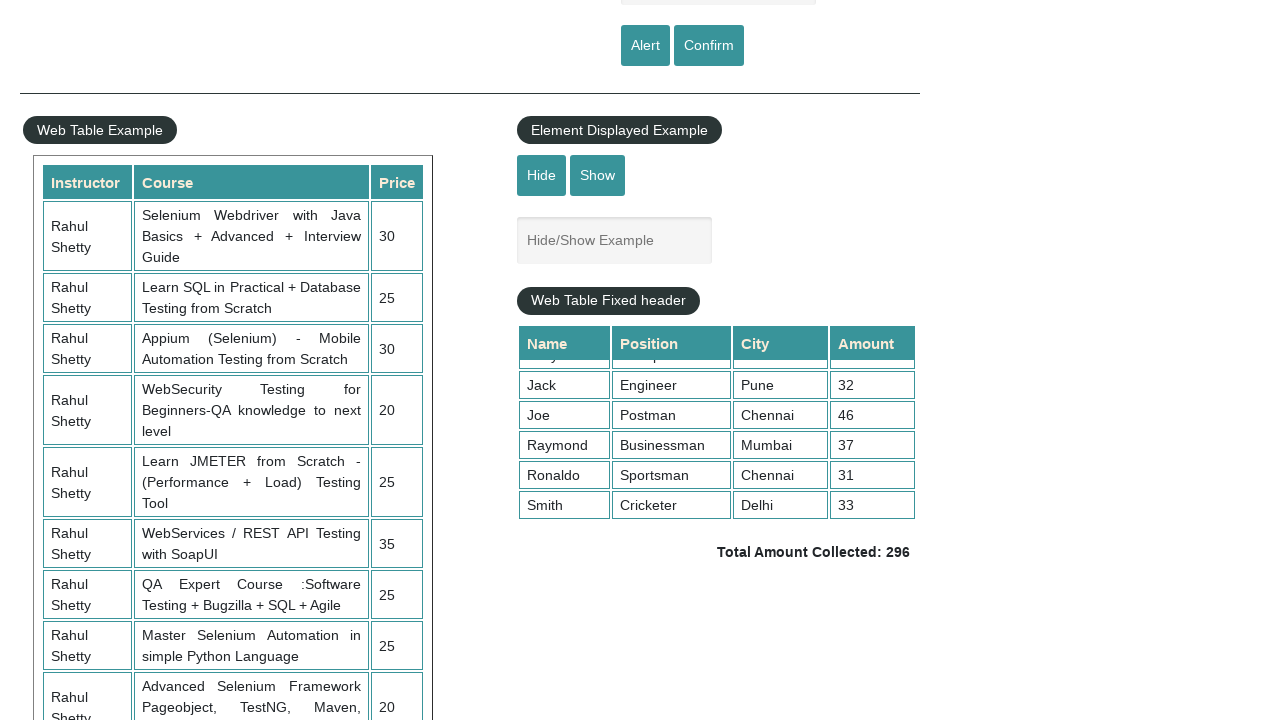

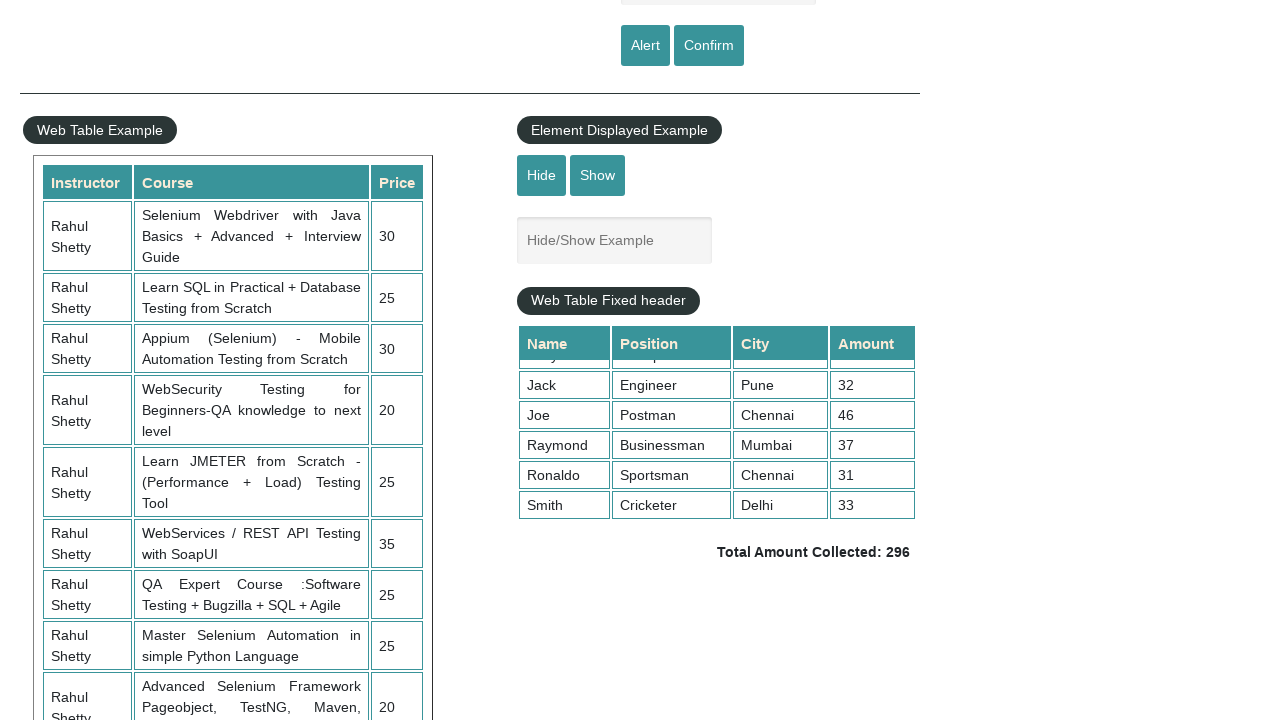